Tests JavaScript prompt popup functionality by clicking a button to trigger a JS prompt, entering text into the prompt, and accepting it.

Starting URL: https://the-internet.herokuapp.com/javascript_alerts

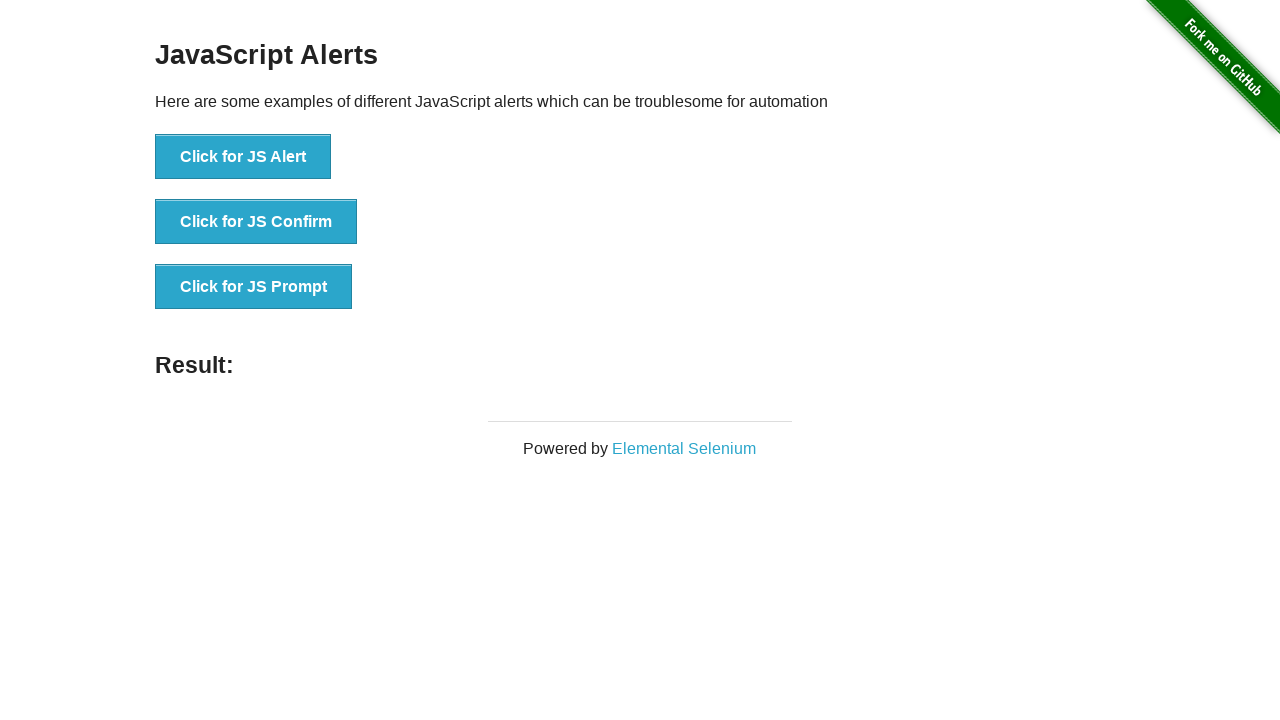

Clicked 'Click for JS Prompt' button to trigger JavaScript prompt at (254, 287) on xpath=//button[text()='Click for JS Prompt']
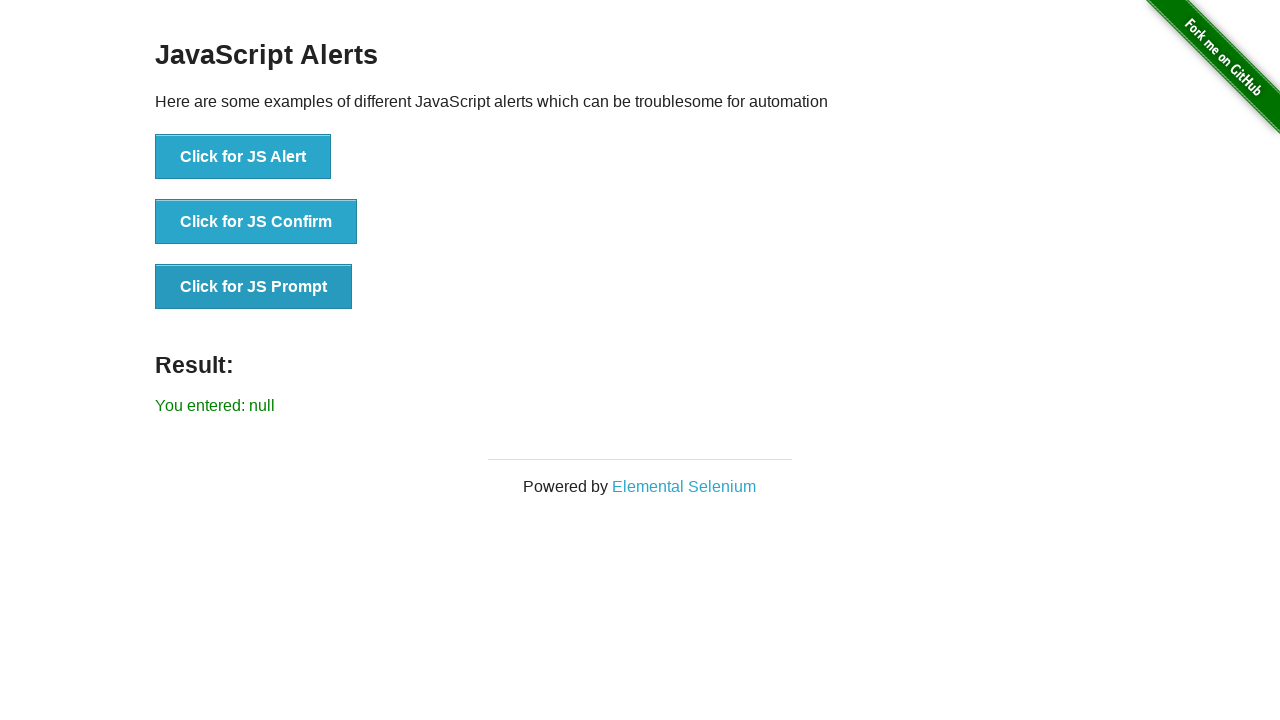

Set up dialog event handler to accept prompts with text 'vaibhav mishra'
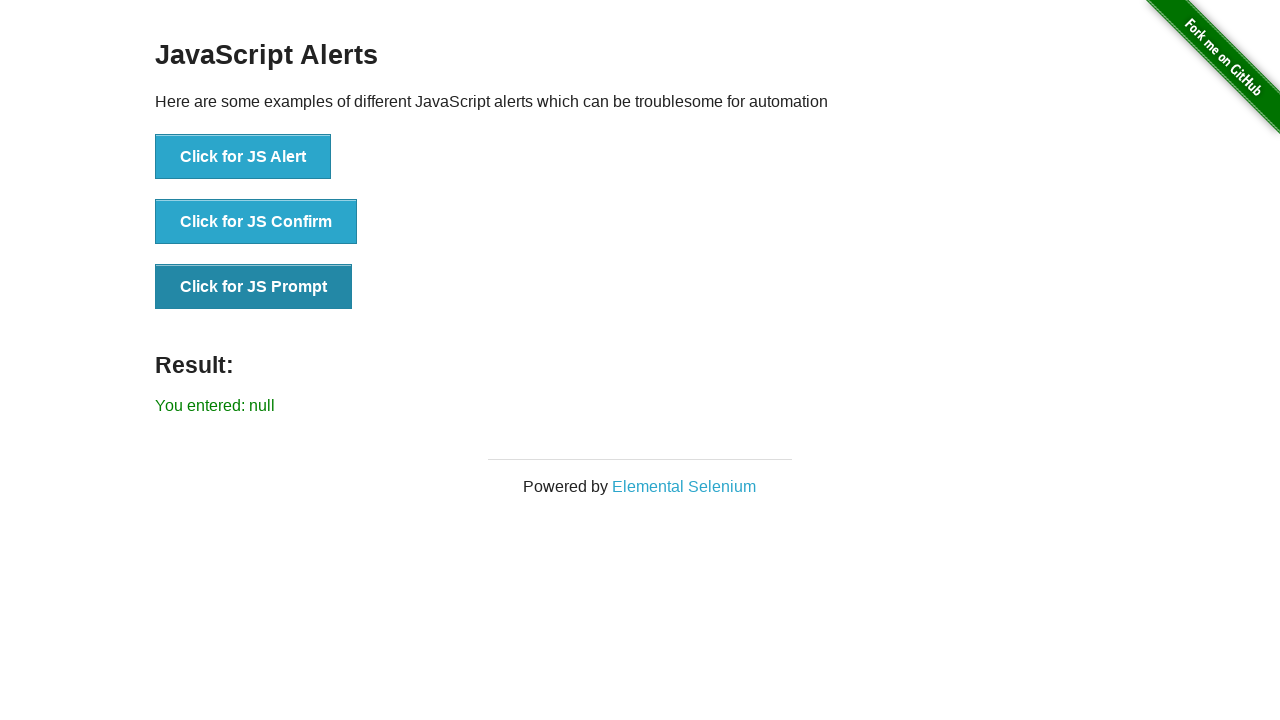

Clicked 'Click for JS Prompt' button again to trigger prompt with handler active at (254, 287) on xpath=//button[text()='Click for JS Prompt']
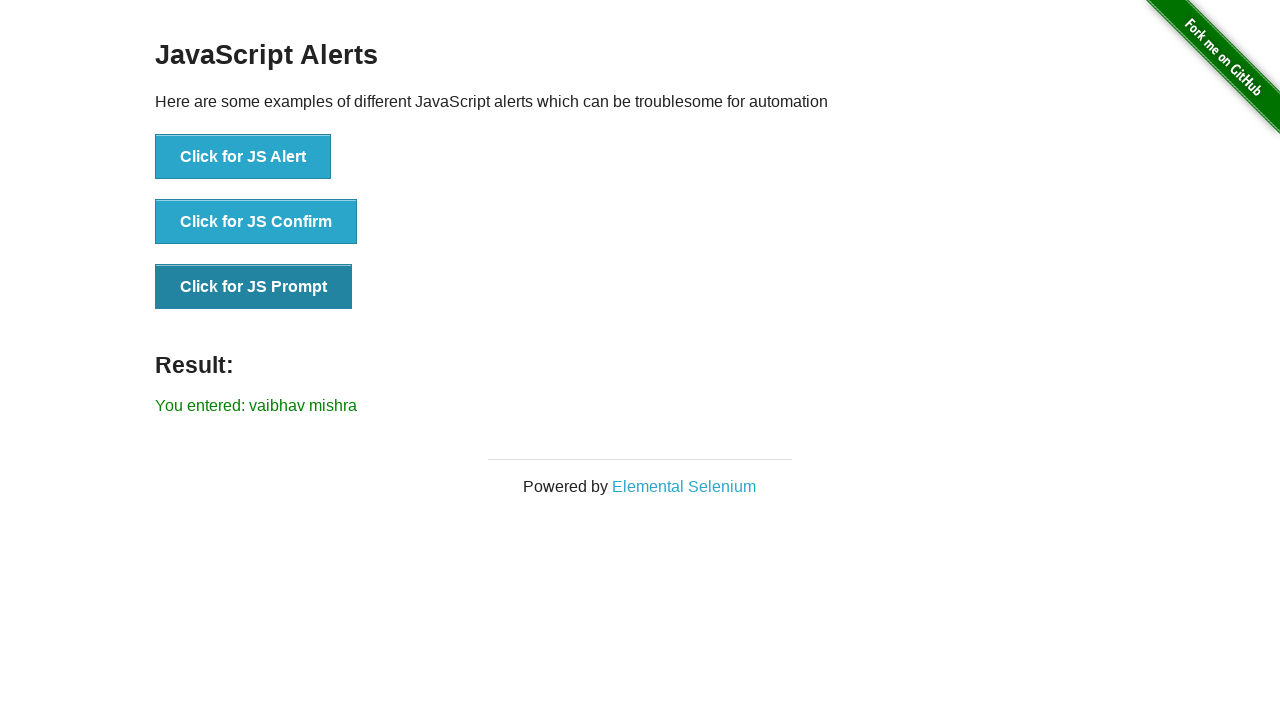

JavaScript prompt result appeared on the page
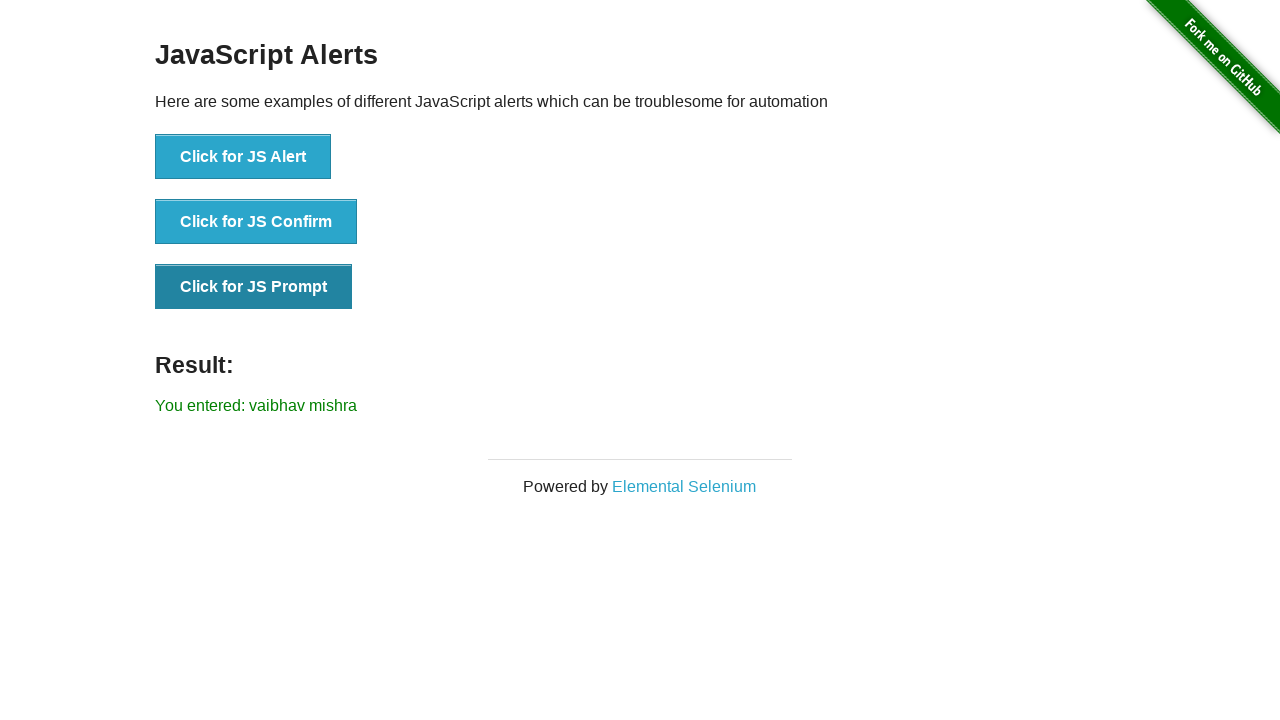

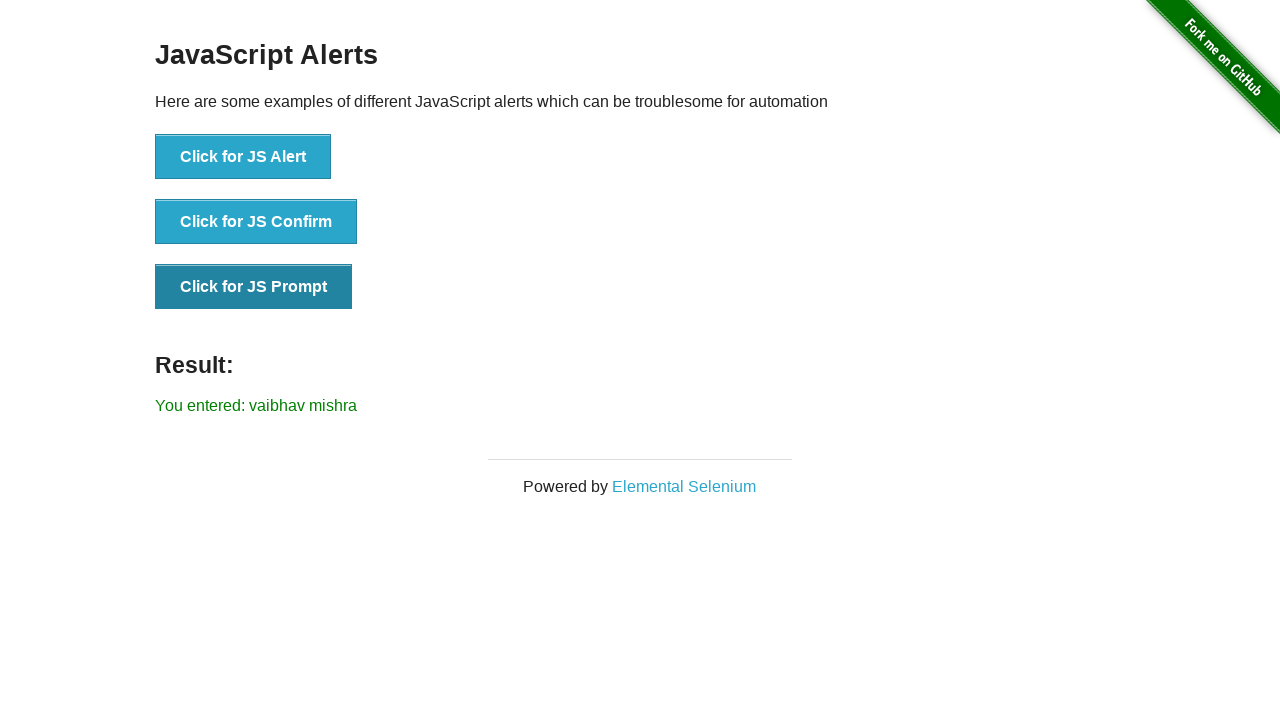